Tests drag and drop functionality on jQueryUI demo page by dragging a draggable element to a droppable target area within an iframe

Starting URL: https://jqueryui.com/droppable/

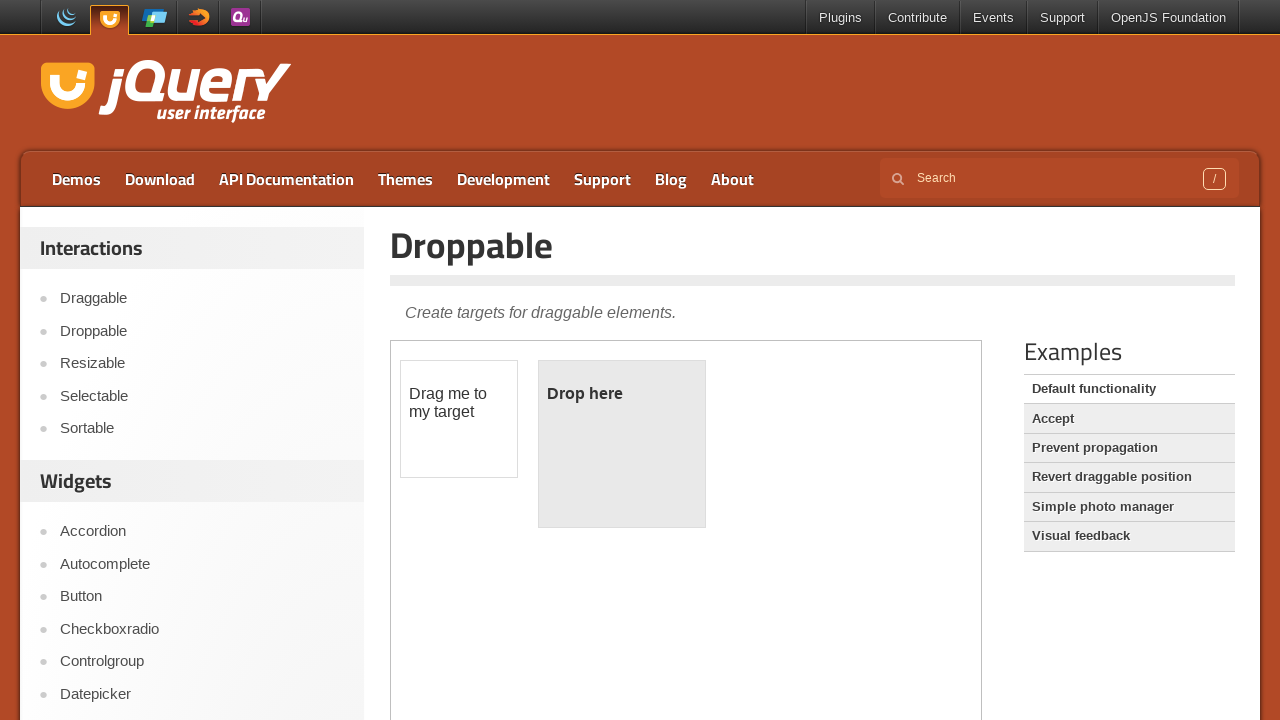

Navigated to jQueryUI droppable demo page
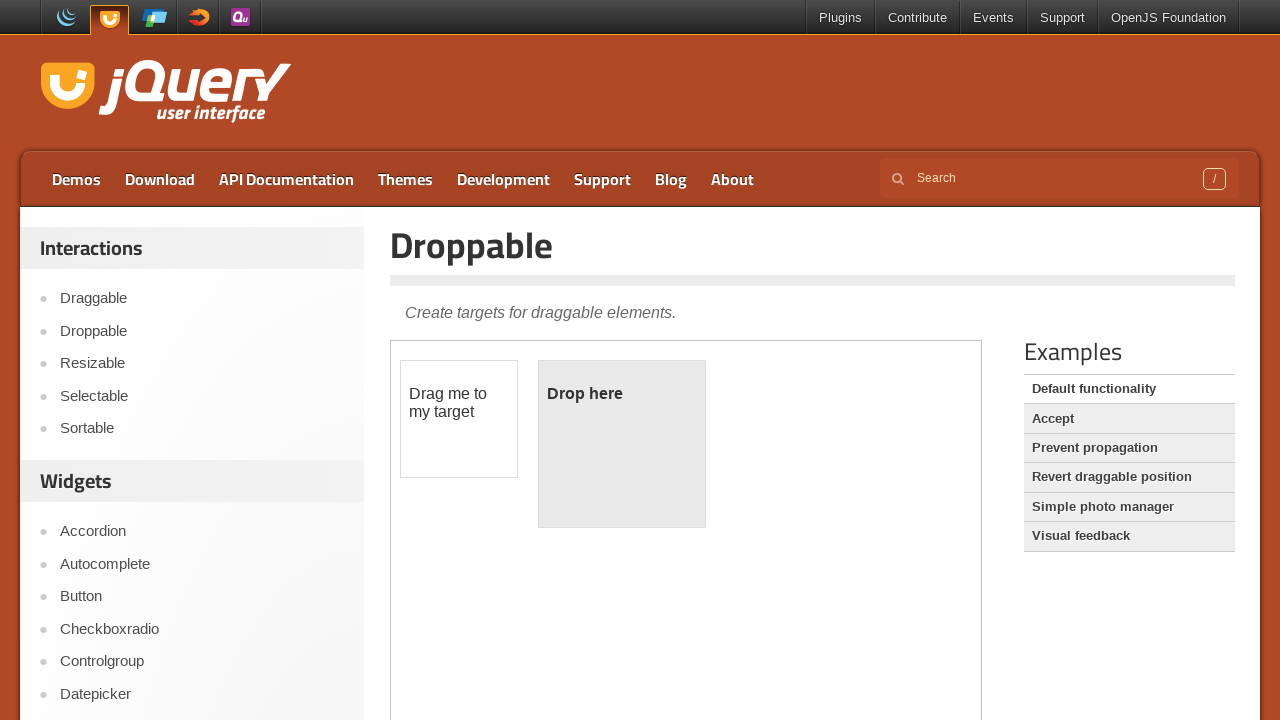

Located iframe containing drag and drop demo
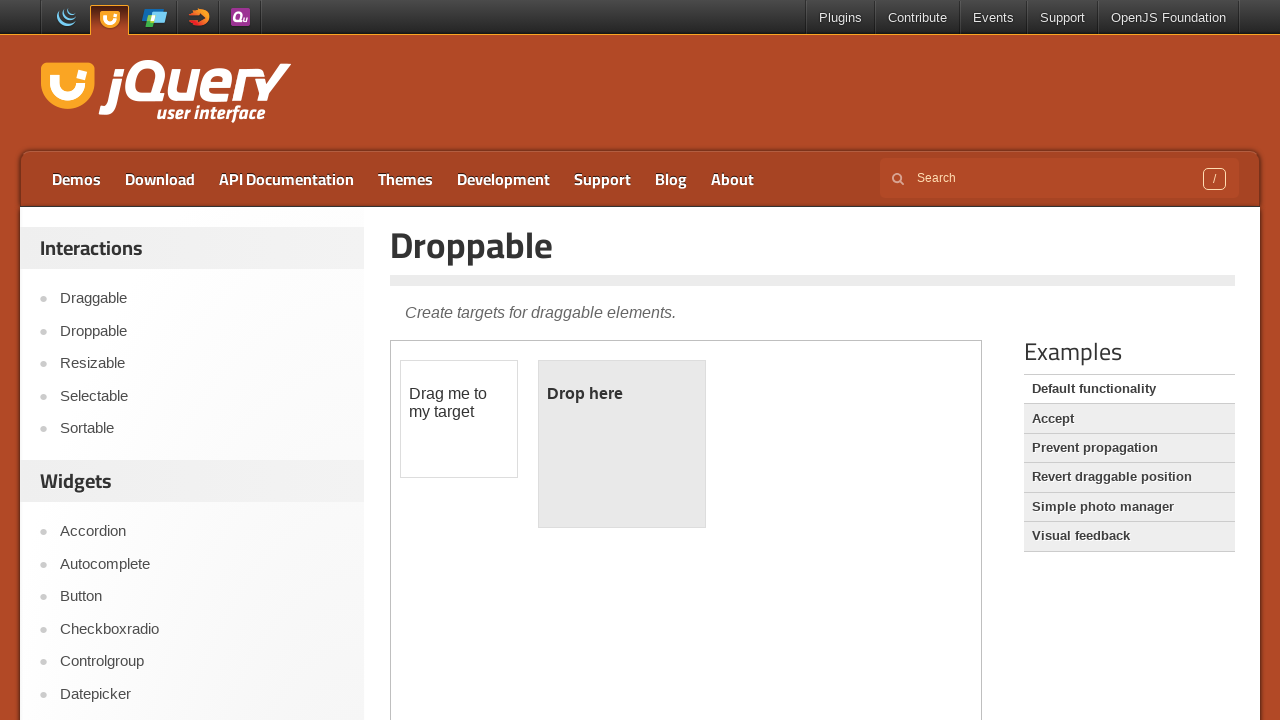

Located draggable element (#draggable)
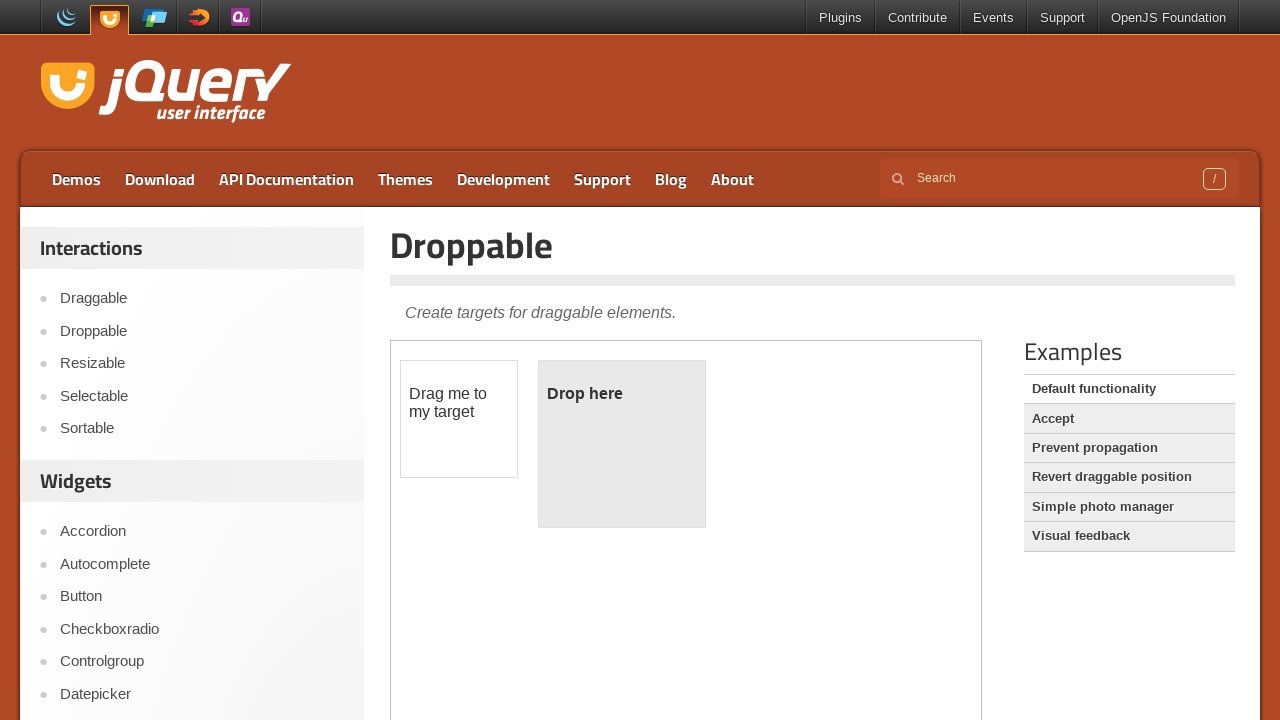

Located droppable target area (#droppable)
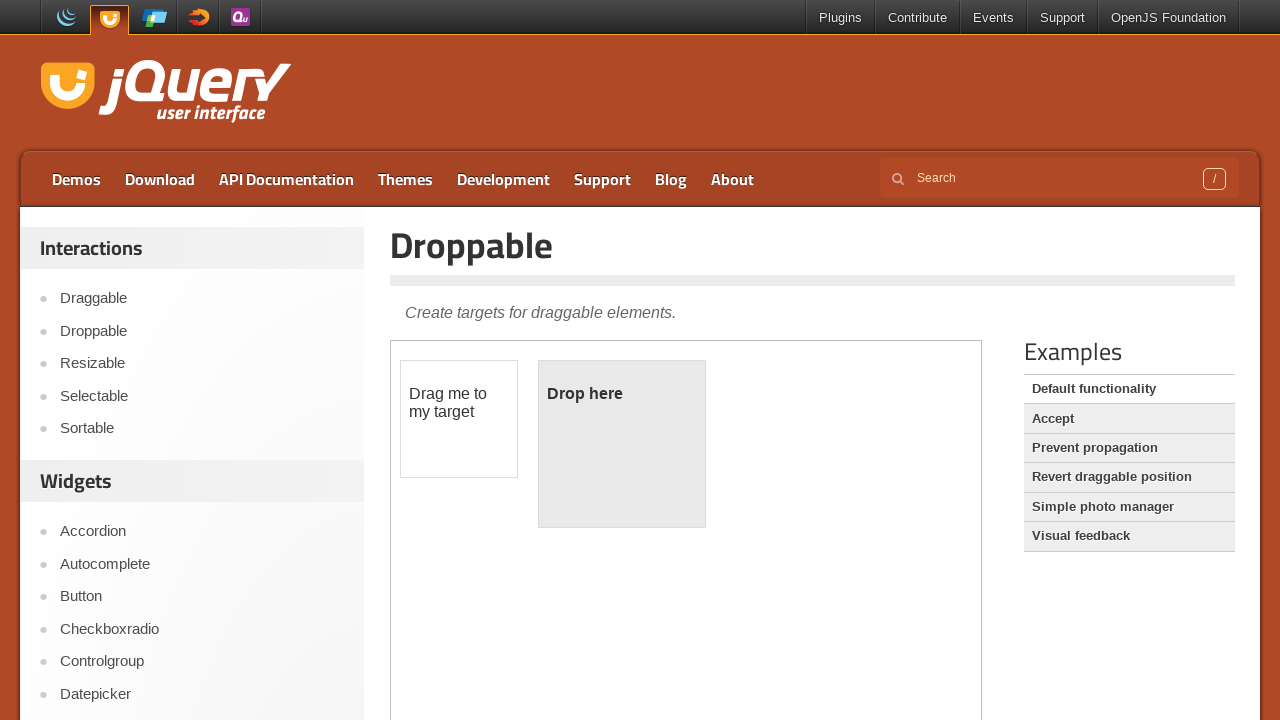

Dragged element from #draggable to #droppable target area at (622, 444)
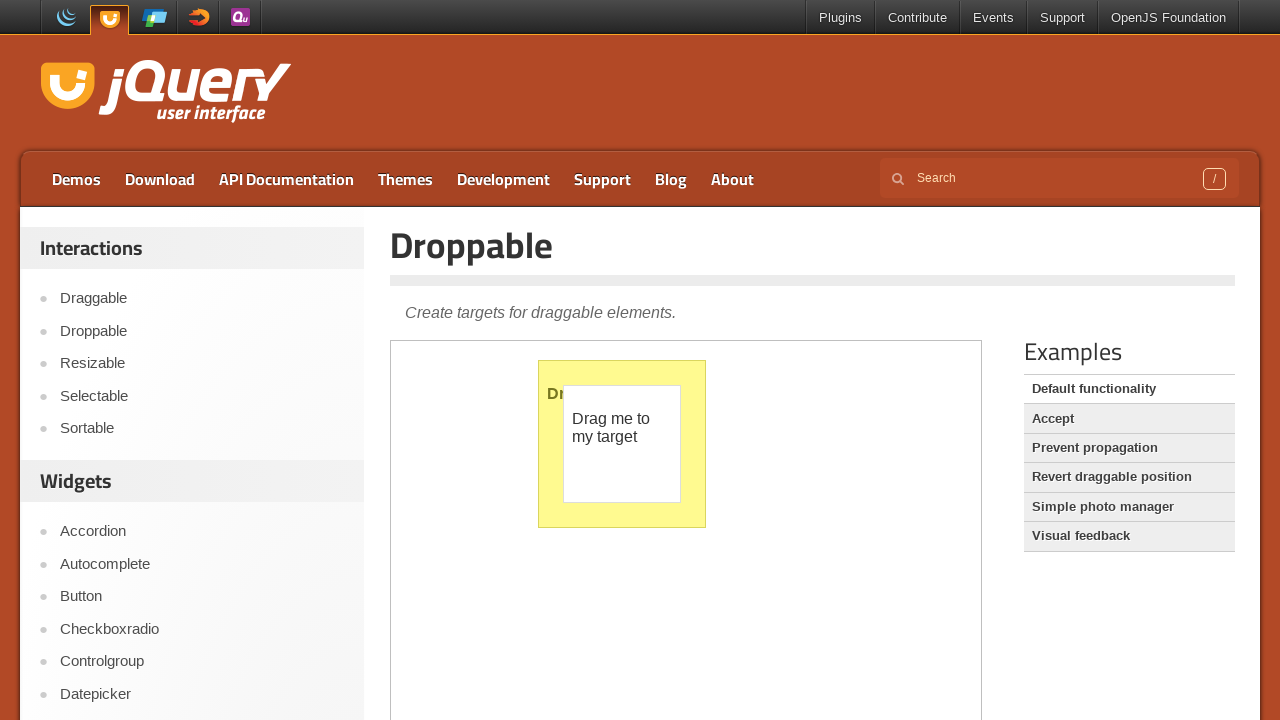

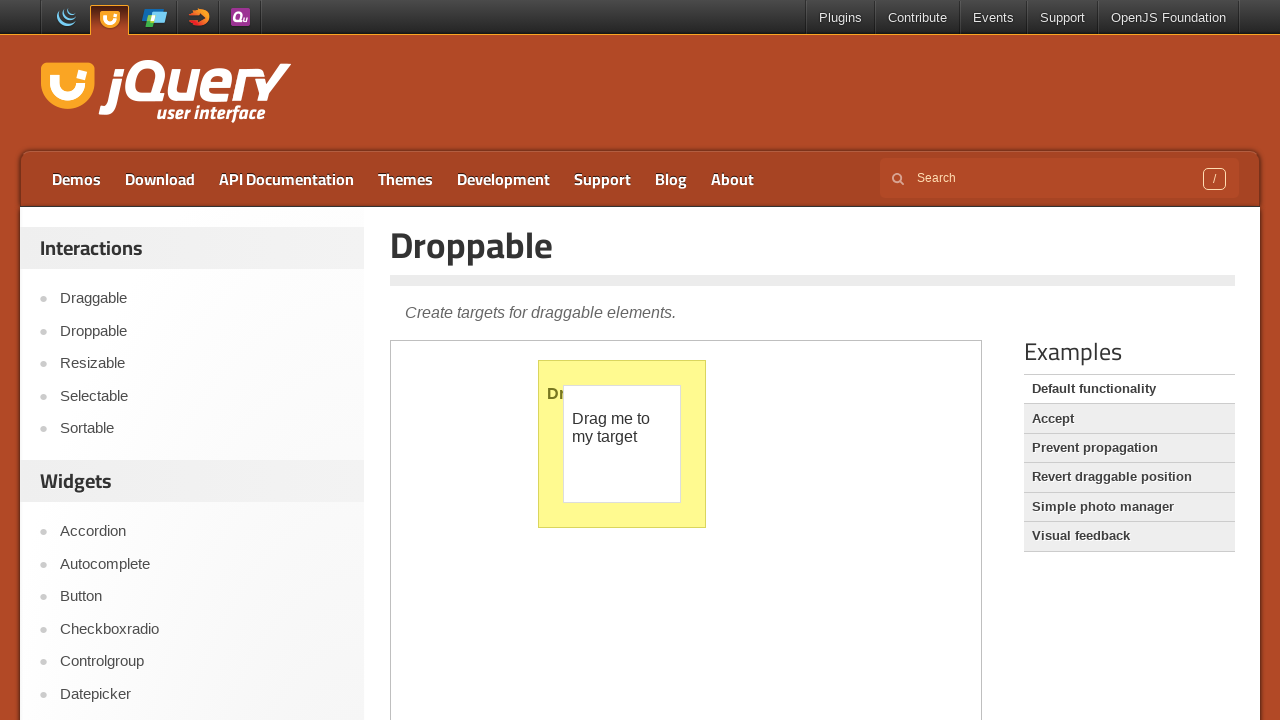